Navigates to GitHub geckodriver releases page and scrolls to a specific element on the page

Starting URL: https://github.com/mozilla/geckodriver/releases

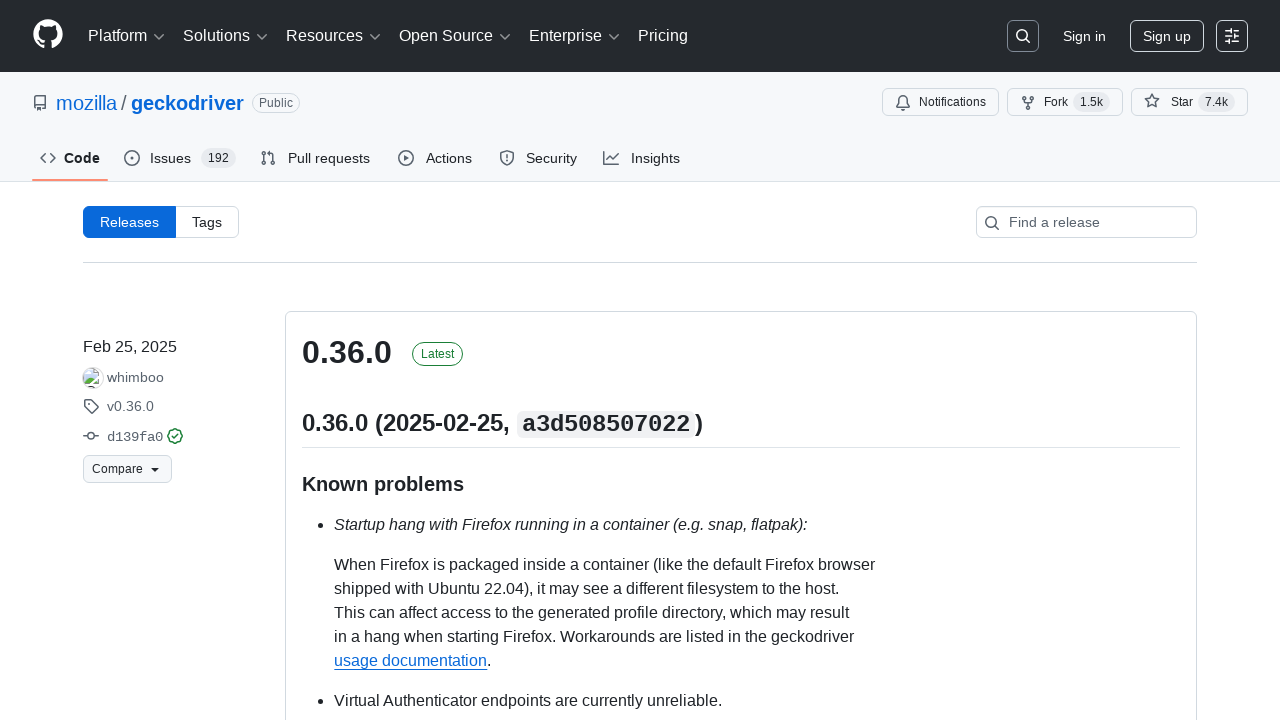

Navigated to GitHub geckodriver releases page
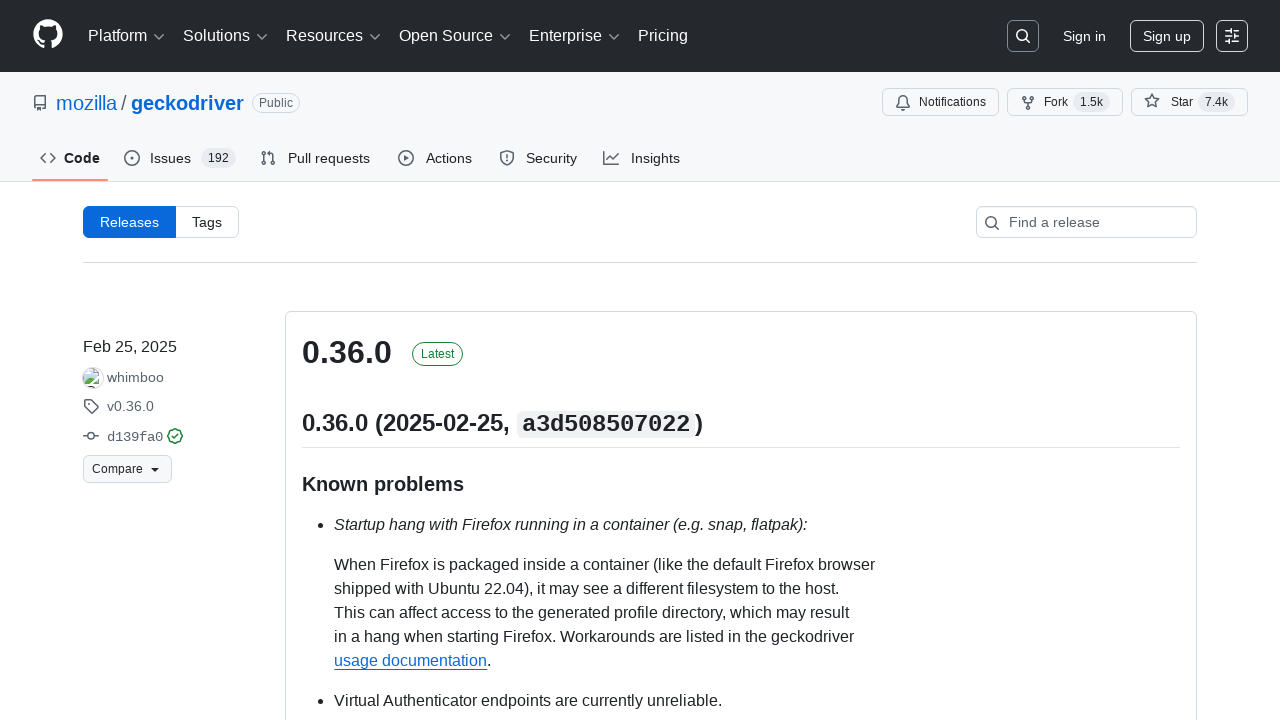

Located main content area element
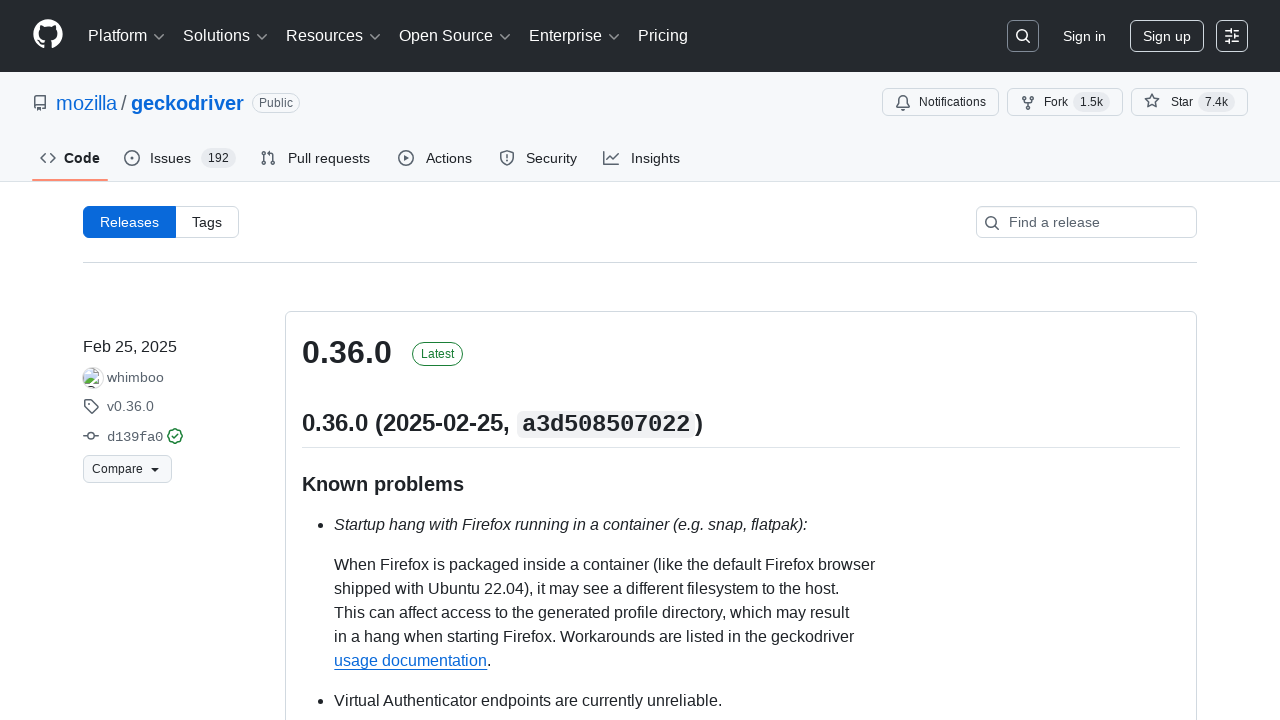

Scrolled to main content area element
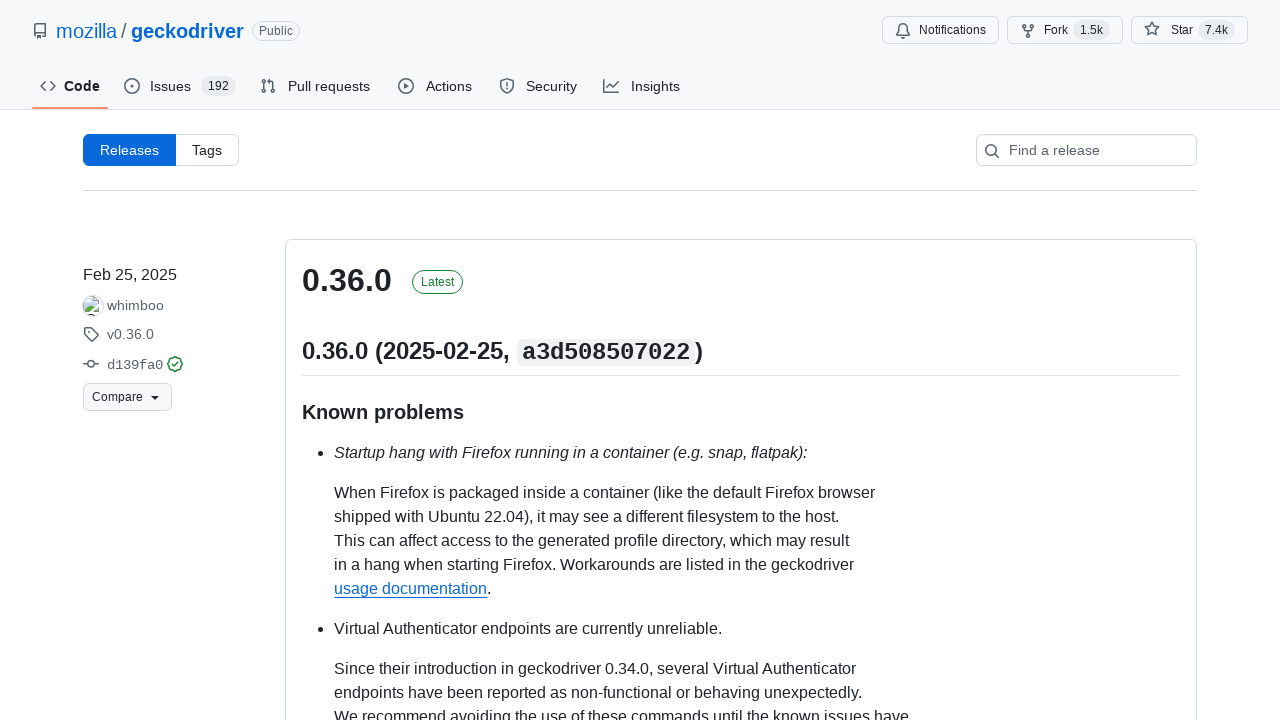

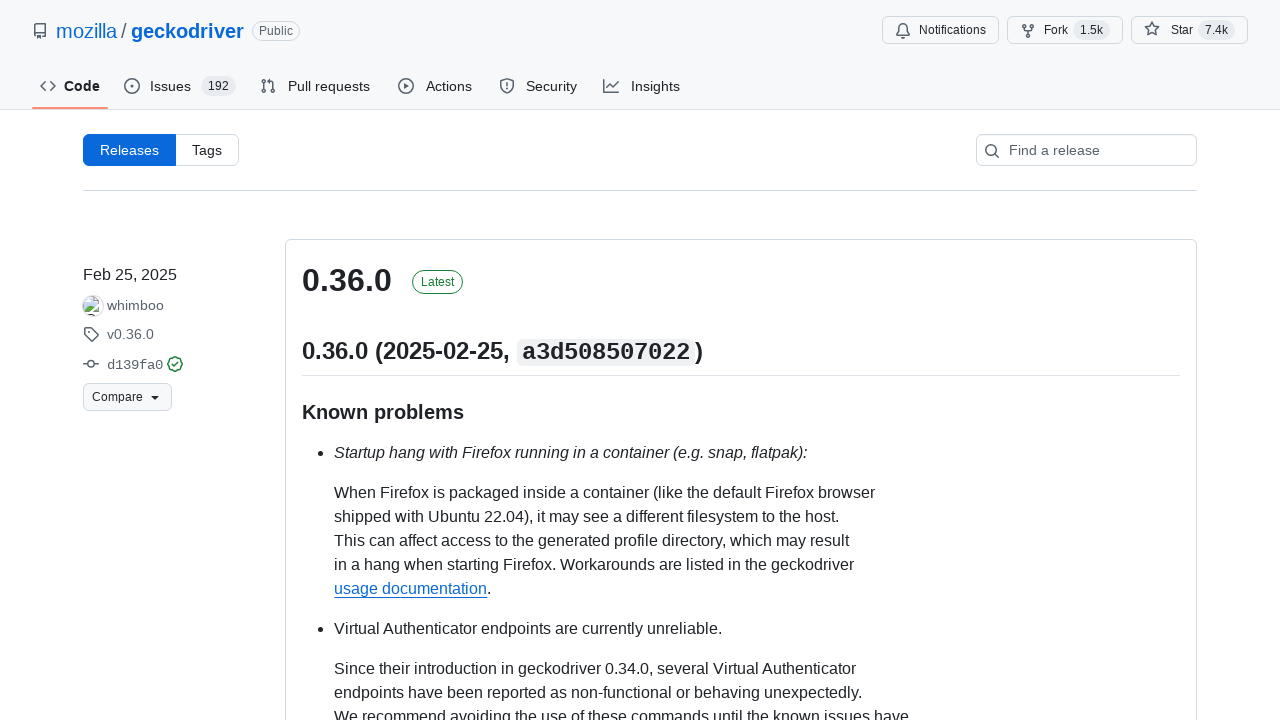